Tests clicking the red button (alert style) on the Challenging DOM page and verifies the button text changes

Starting URL: https://the-internet.herokuapp.com/challenging_dom

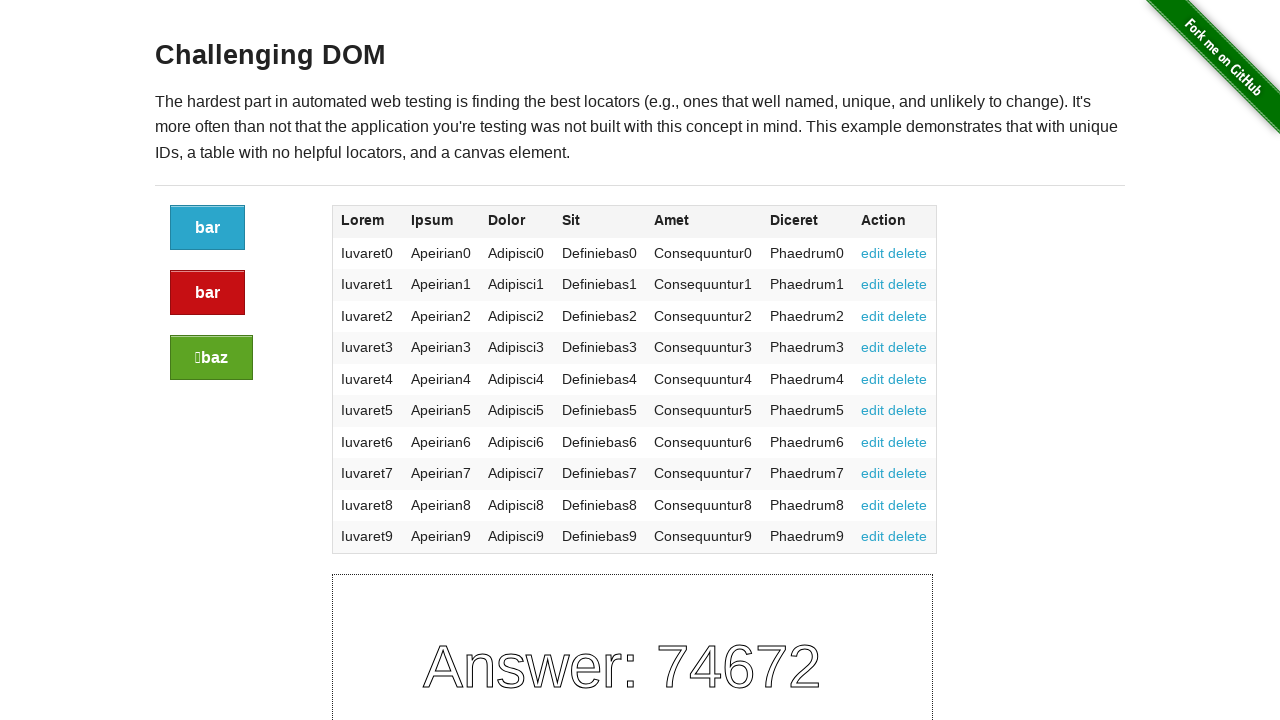

Located the red alert button element
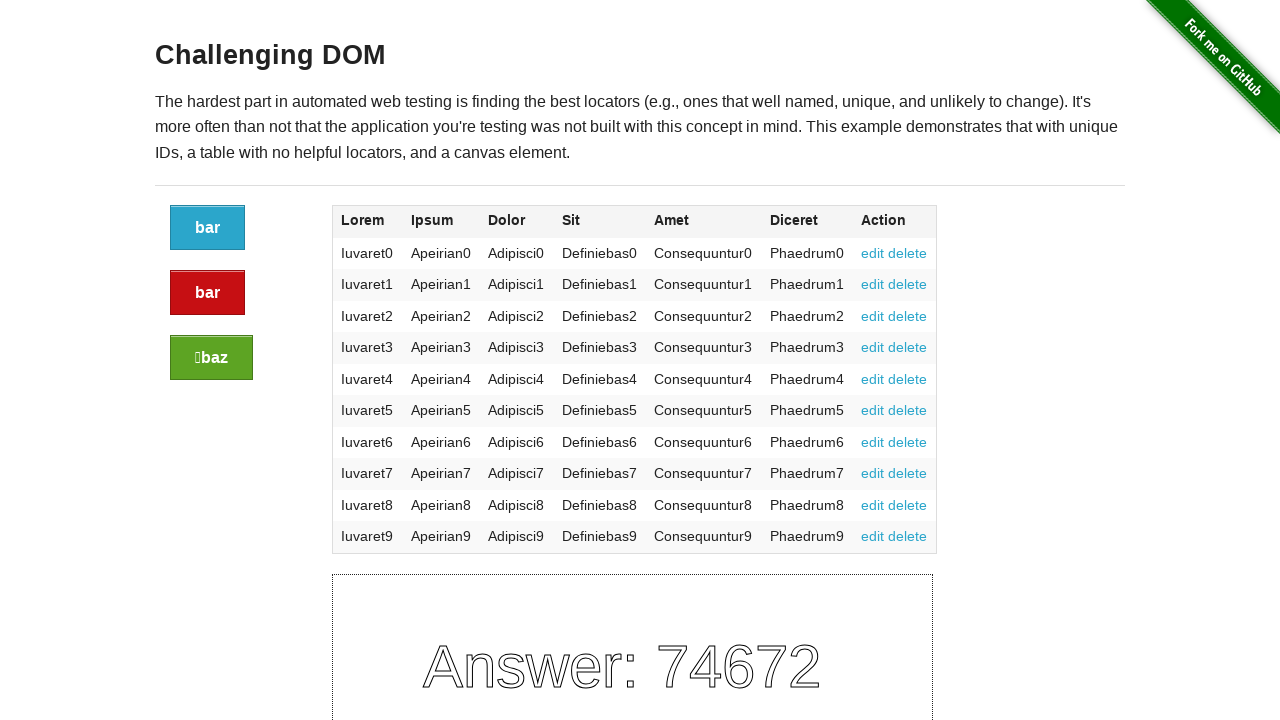

Clicked the red alert button at (208, 293) on a.button.alert
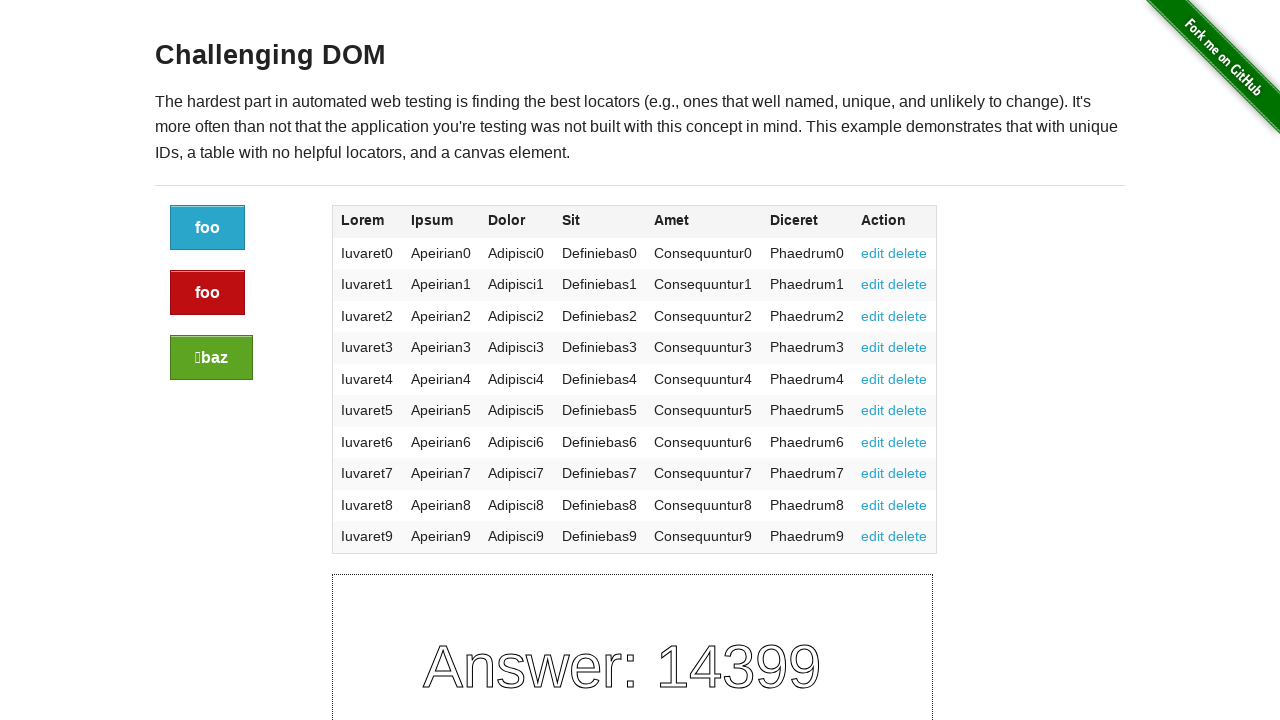

Waited for page to reach networkidle state after button click
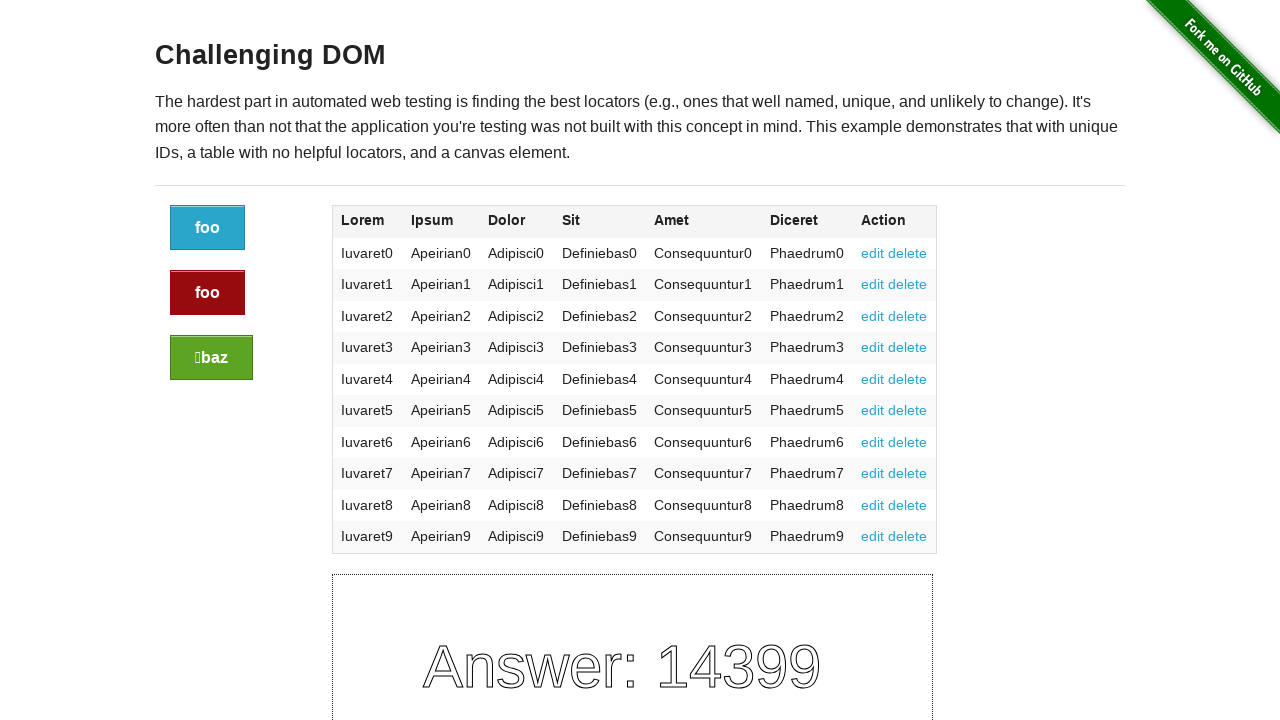

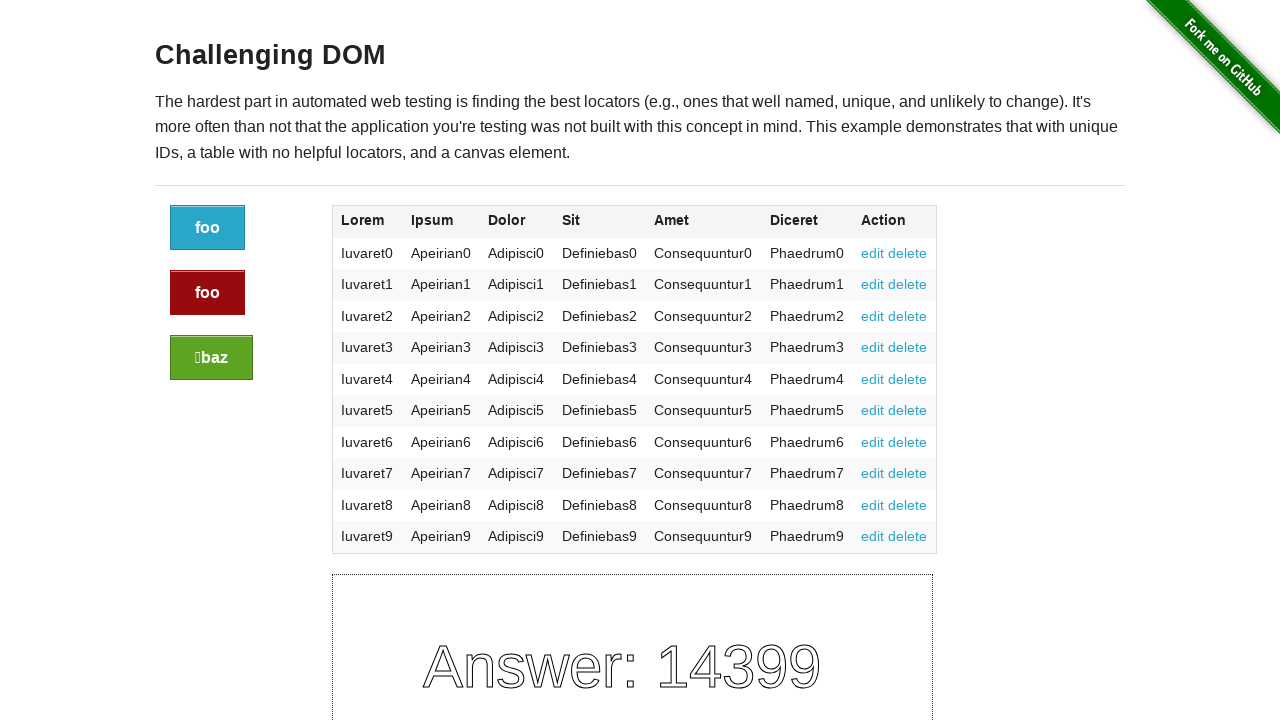